Tests dropdown selection functionality on the OrangeHRM free trial page by selecting a country from the dropdown menu

Starting URL: https://www.orangehrm.com/30-day-free-trial/

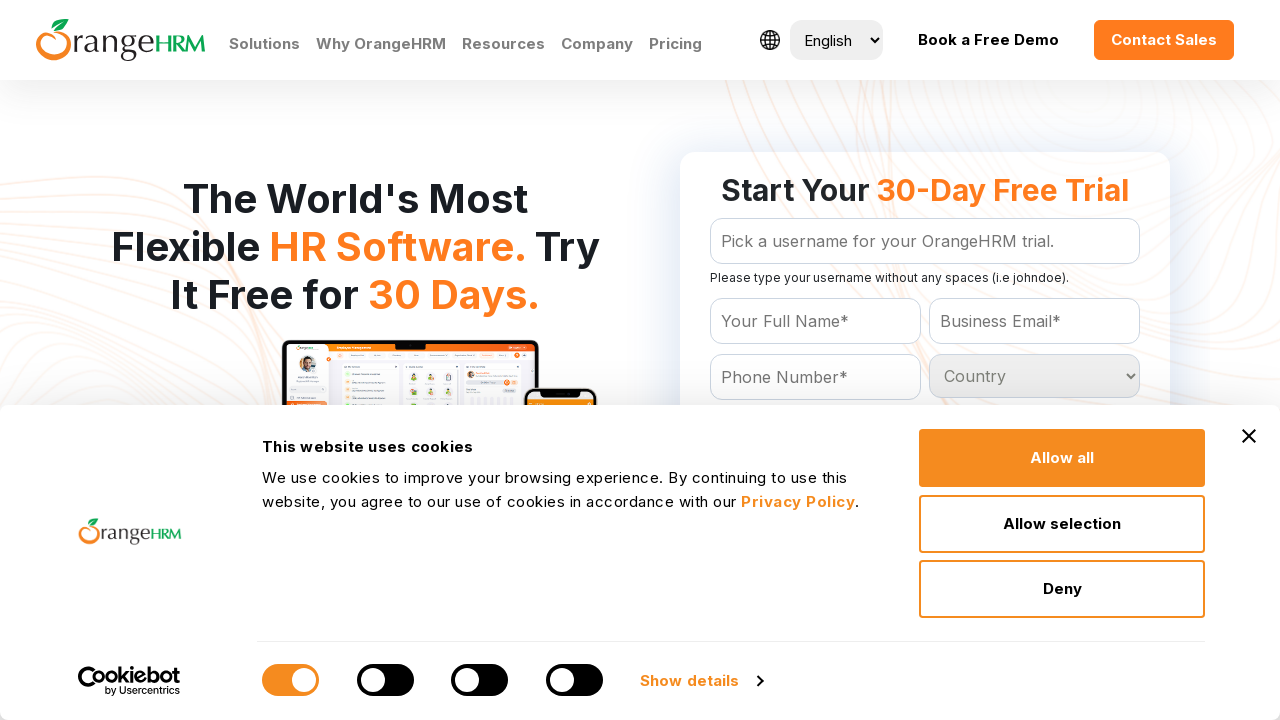

Navigated to OrangeHRM 30-day free trial page
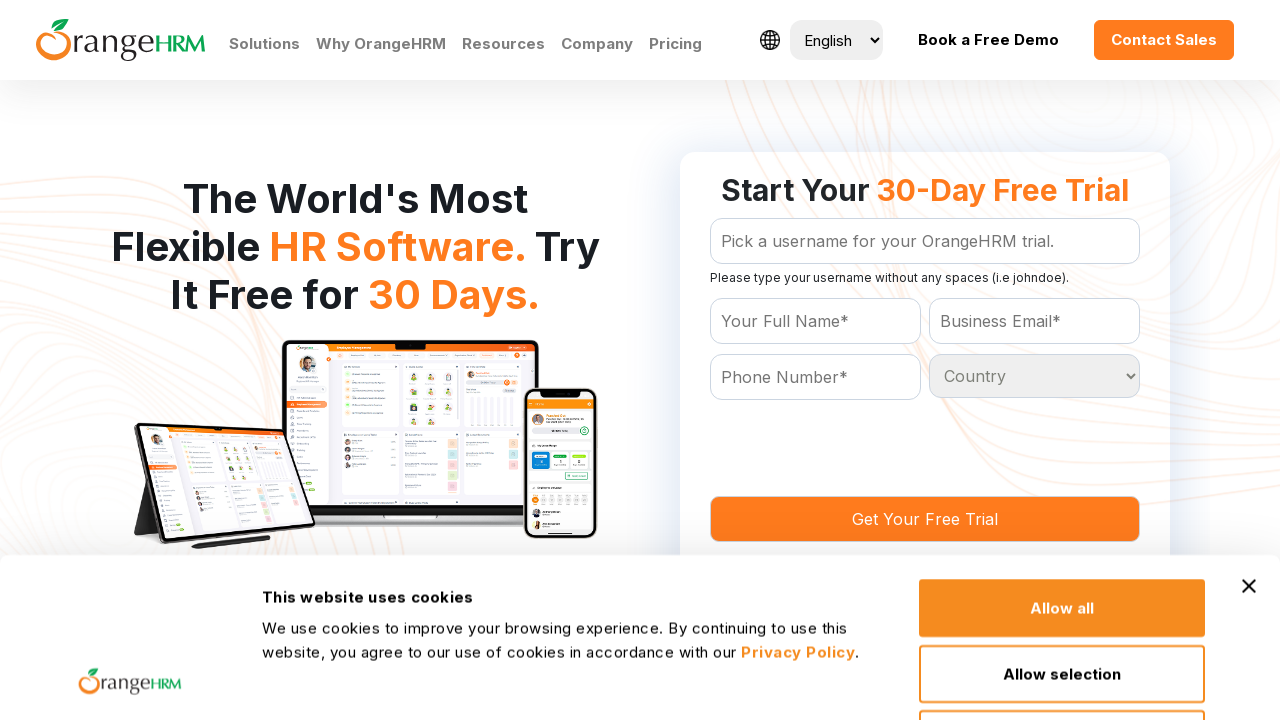

Country dropdown selector became available
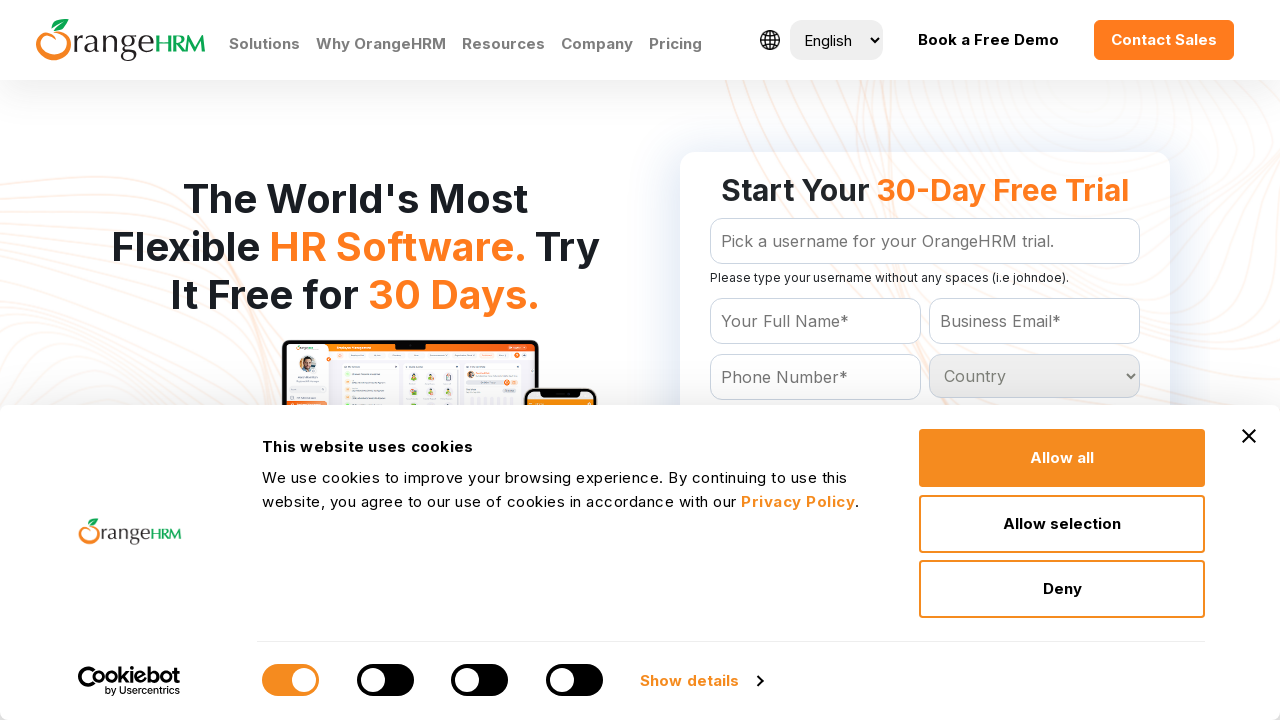

Selected 'Cuba' from the country dropdown menu on #Form_getForm_Country
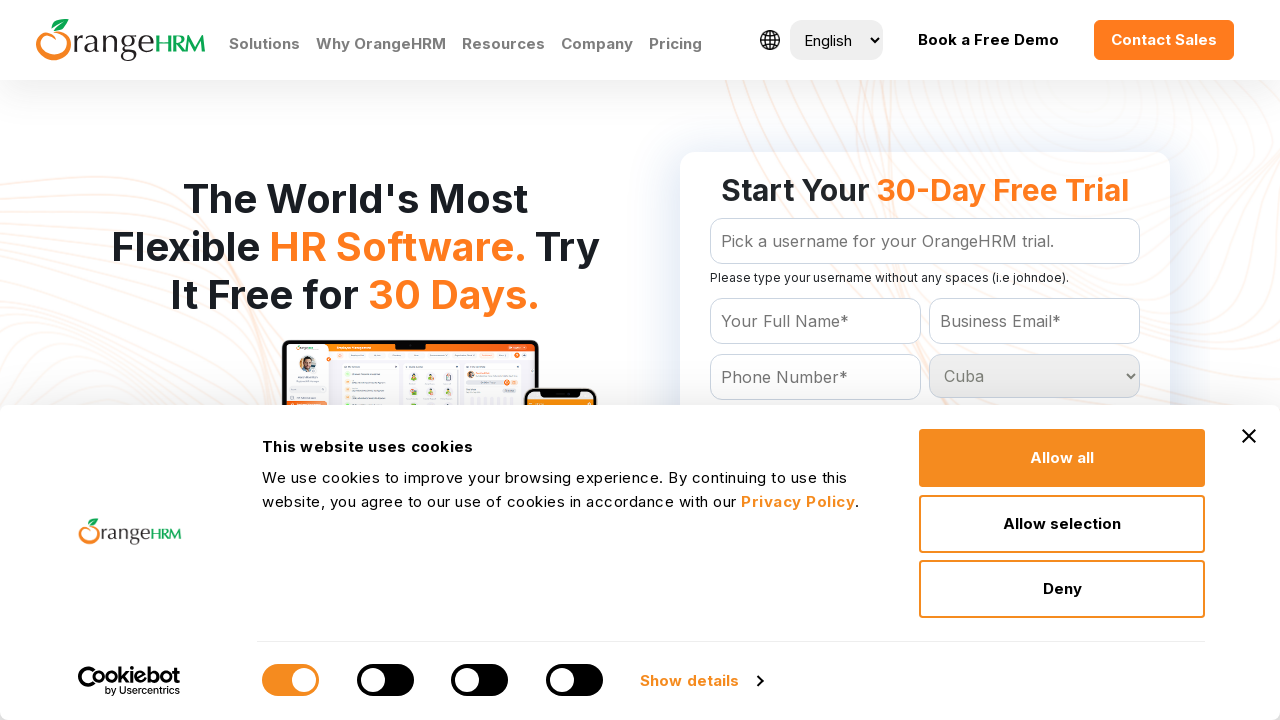

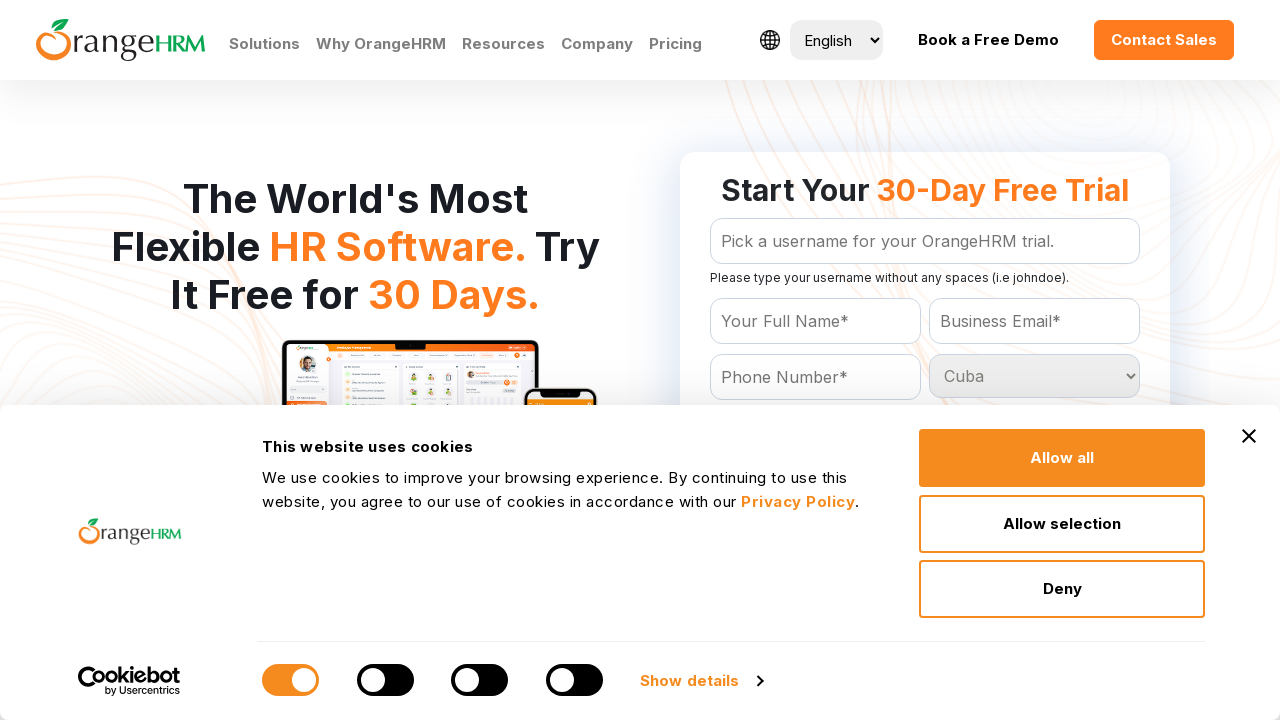